Validates the book with miles and flexible dates checkboxes functionality by toggling them on and off

Starting URL: https://www.united.com/en/us

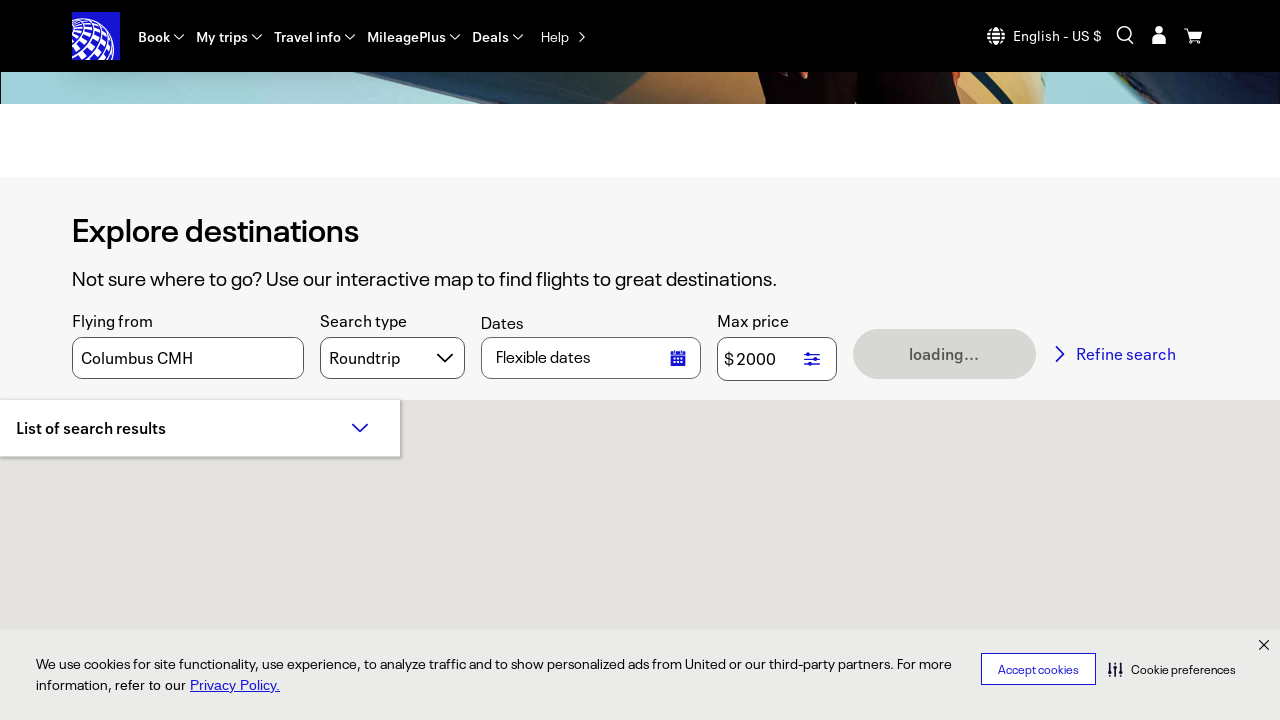

Clicked 'Book with miles' checkbox to enable it at (411, 251) on text="Book with miles"
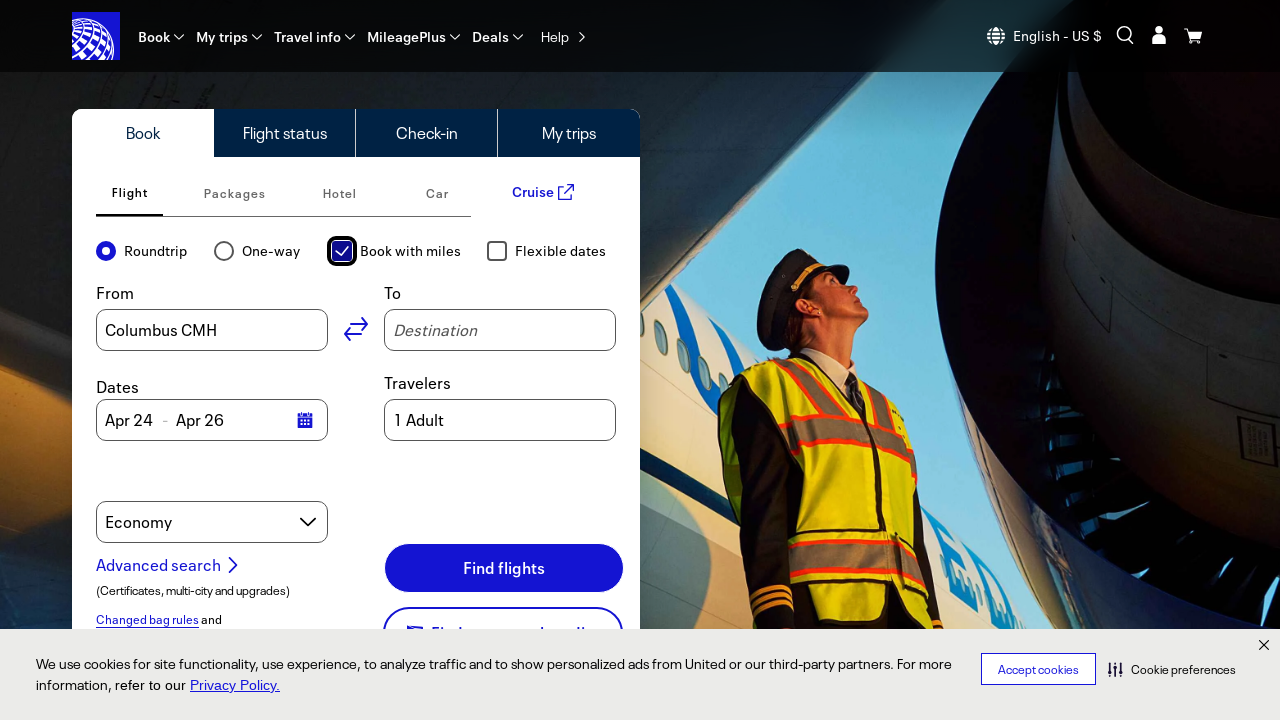

Clicked 'Flexible dates' checkbox to enable it at (561, 251) on text="Flexible dates"
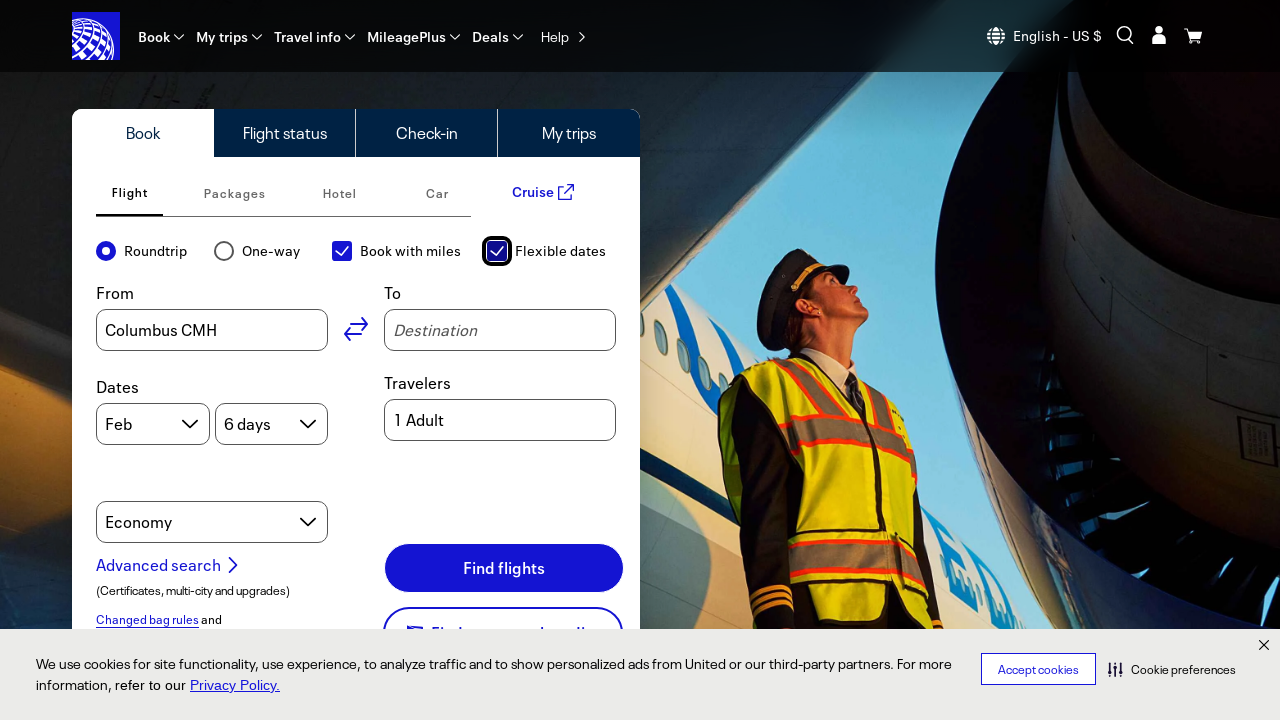

Verified 'Book with miles' checkbox is selected
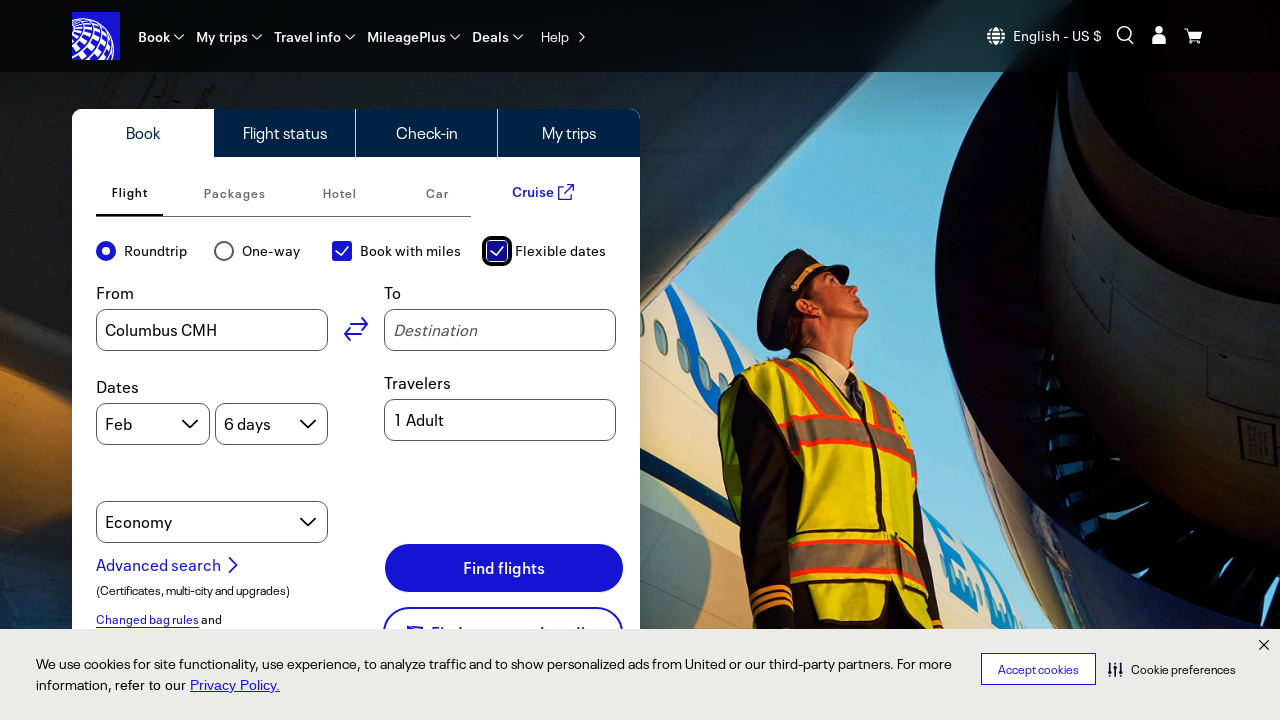

Verified 'Flexible dates' checkbox is selected
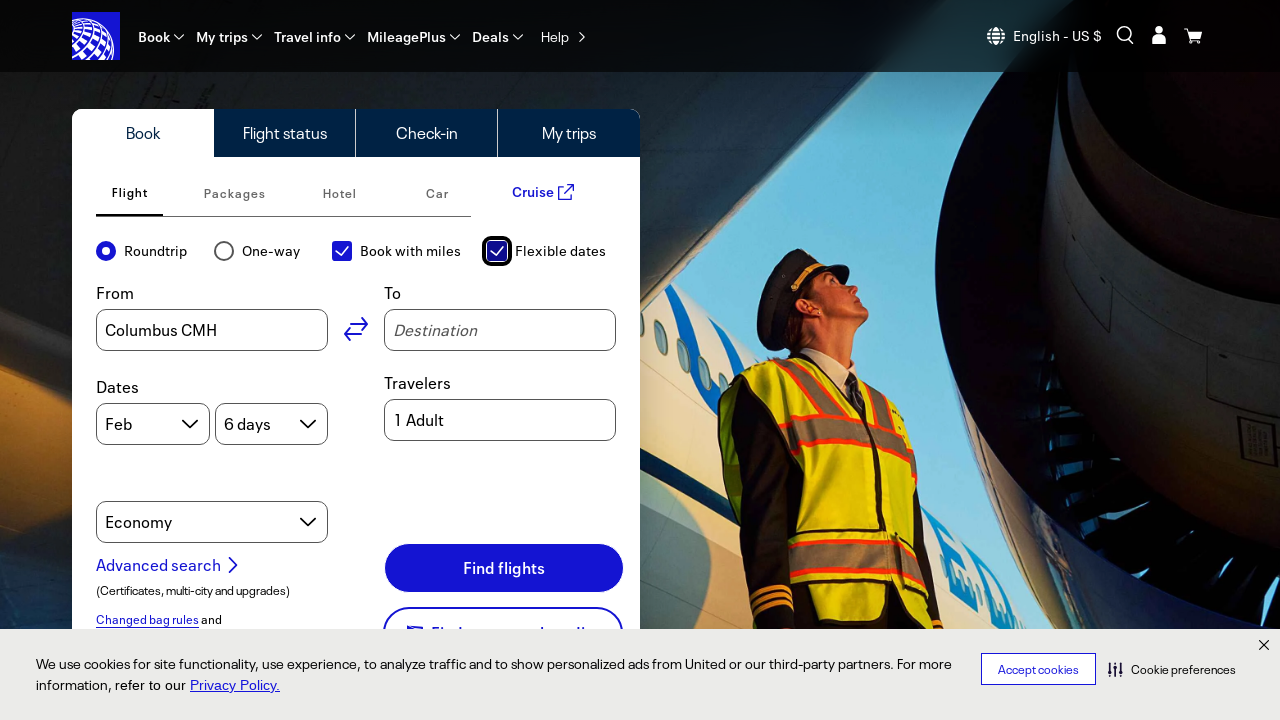

Clicked 'Book with miles' checkbox to disable it at (411, 251) on text="Book with miles"
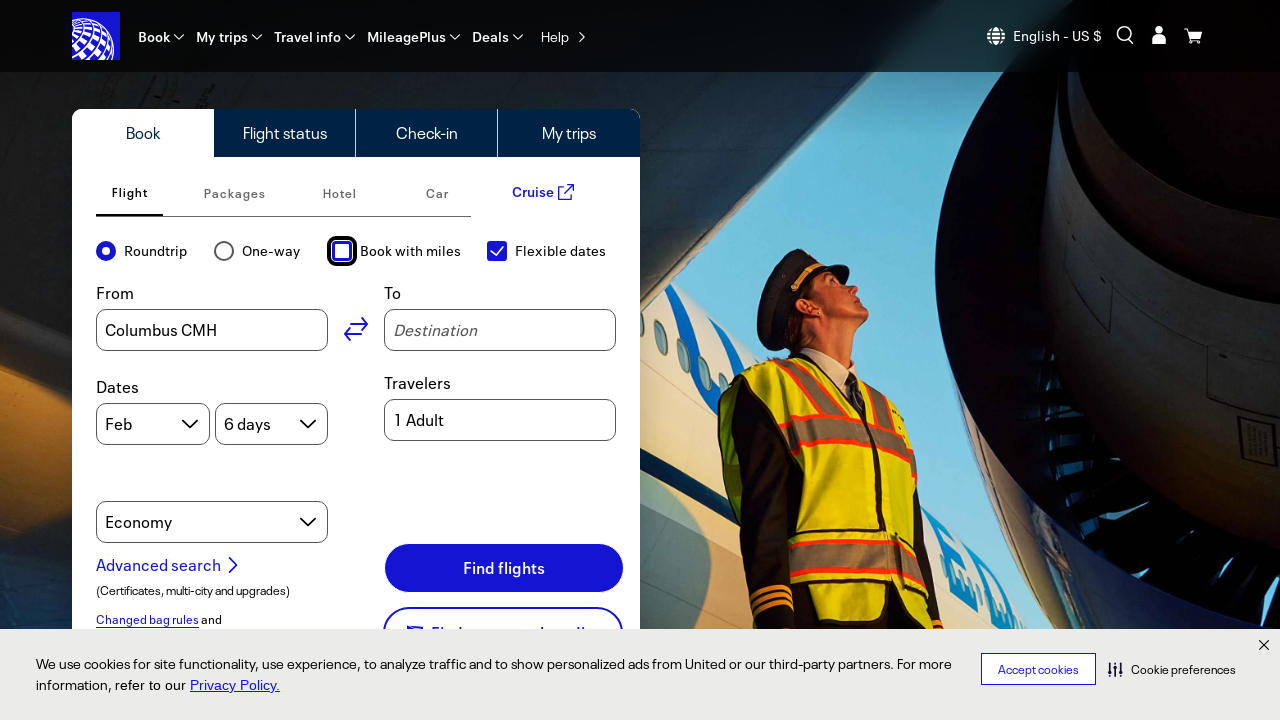

Clicked 'Flexible dates' checkbox to disable it at (561, 251) on text="Flexible dates"
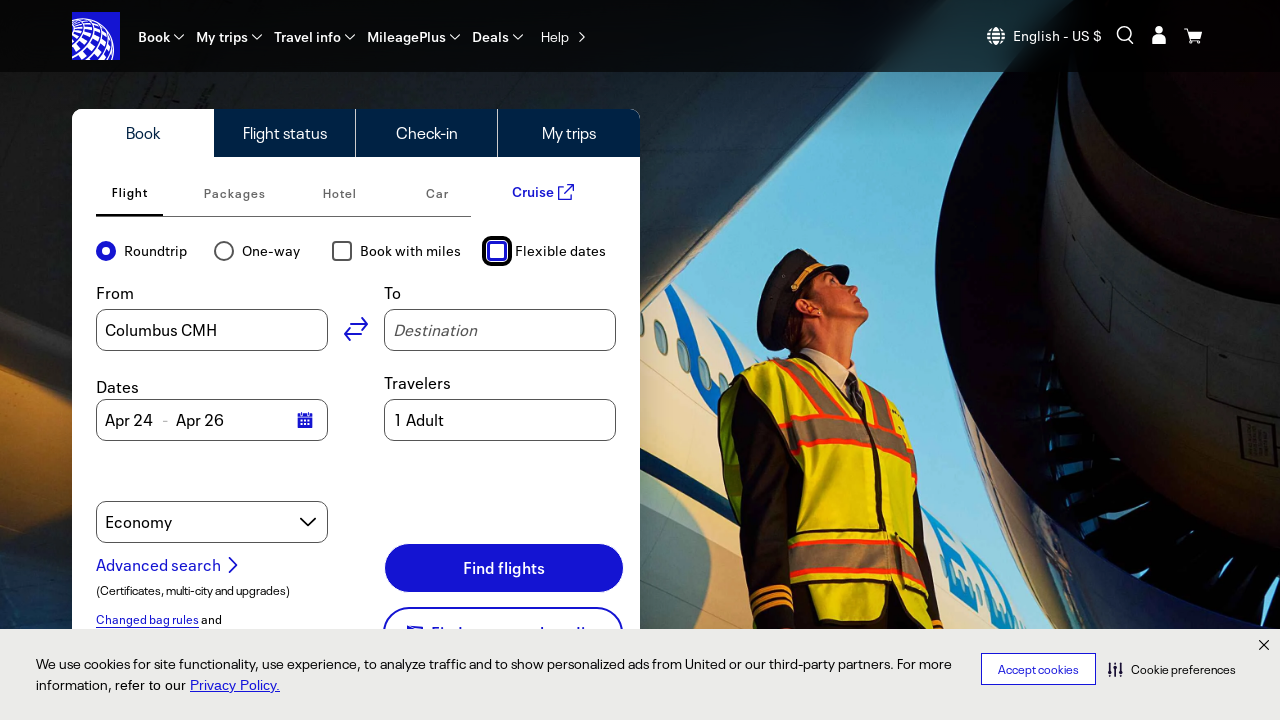

Verified 'Book with miles' checkbox is now deselected
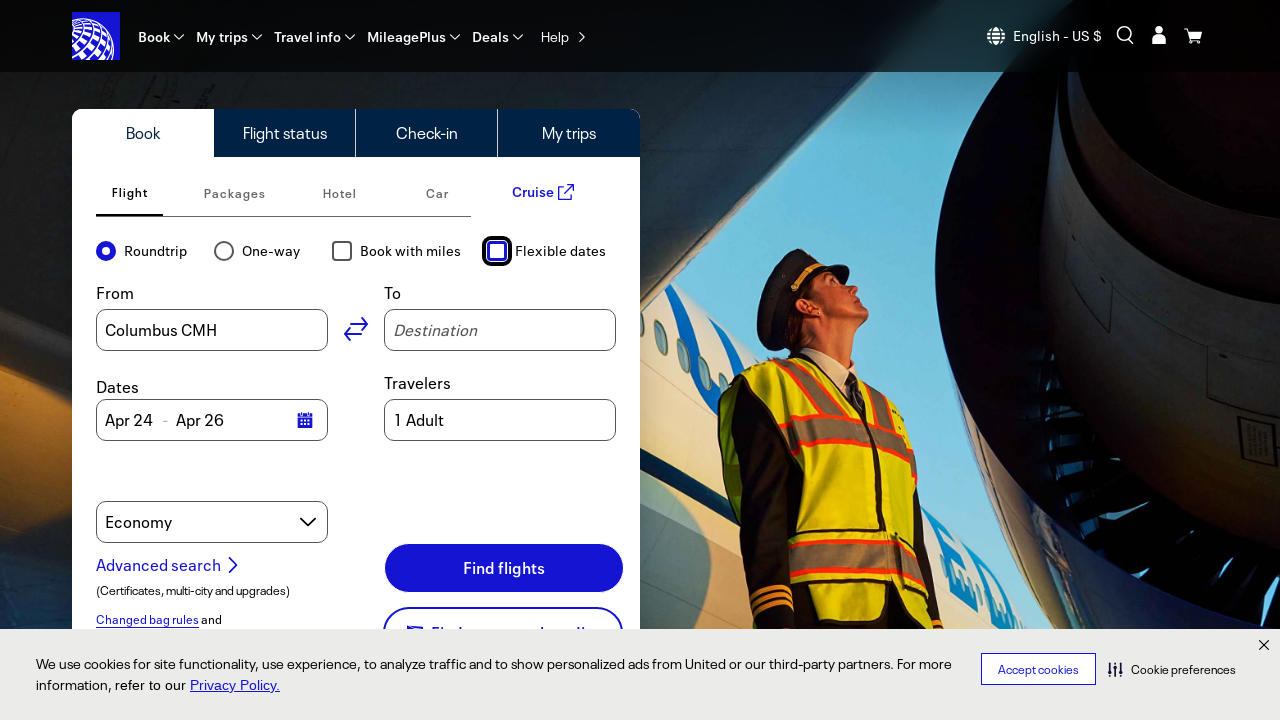

Verified 'Flexible dates' checkbox is now deselected
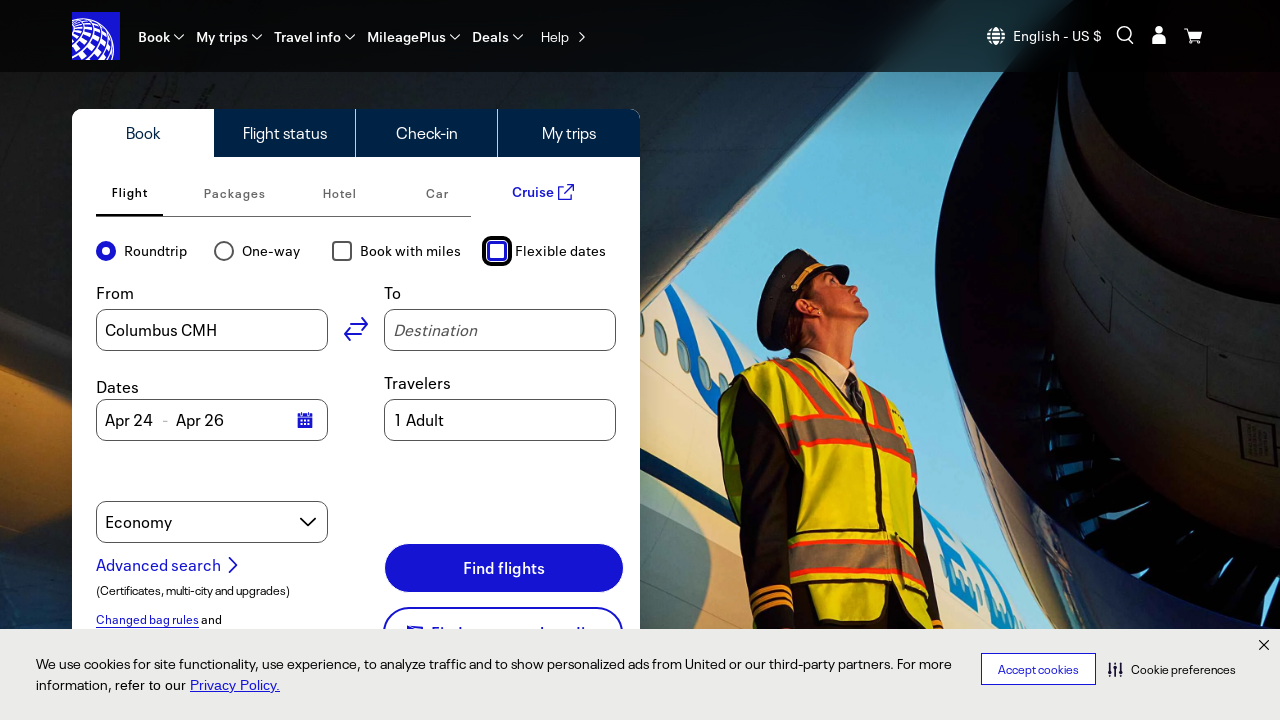

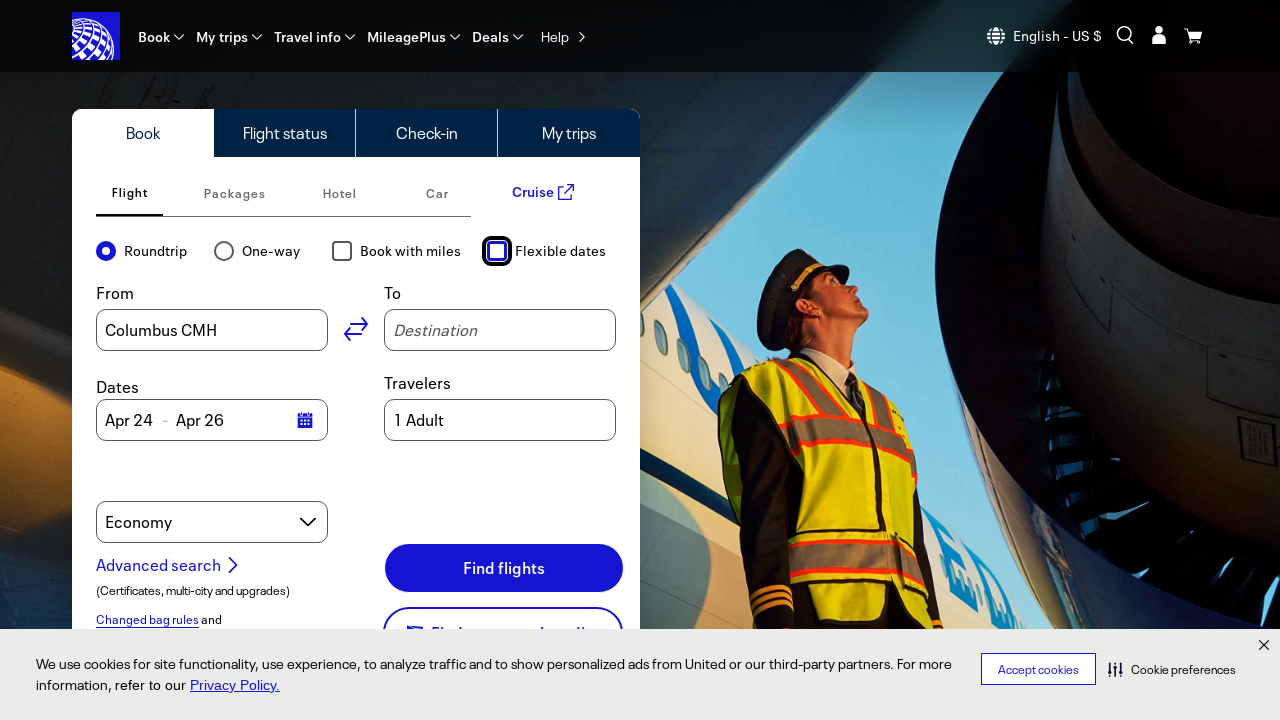